Tests the enable/disable functionality by clicking the Enable button, verifying loading indicator appears, and confirming the text input becomes enabled.

Starting URL: https://the-internet.herokuapp.com/dynamic_controls

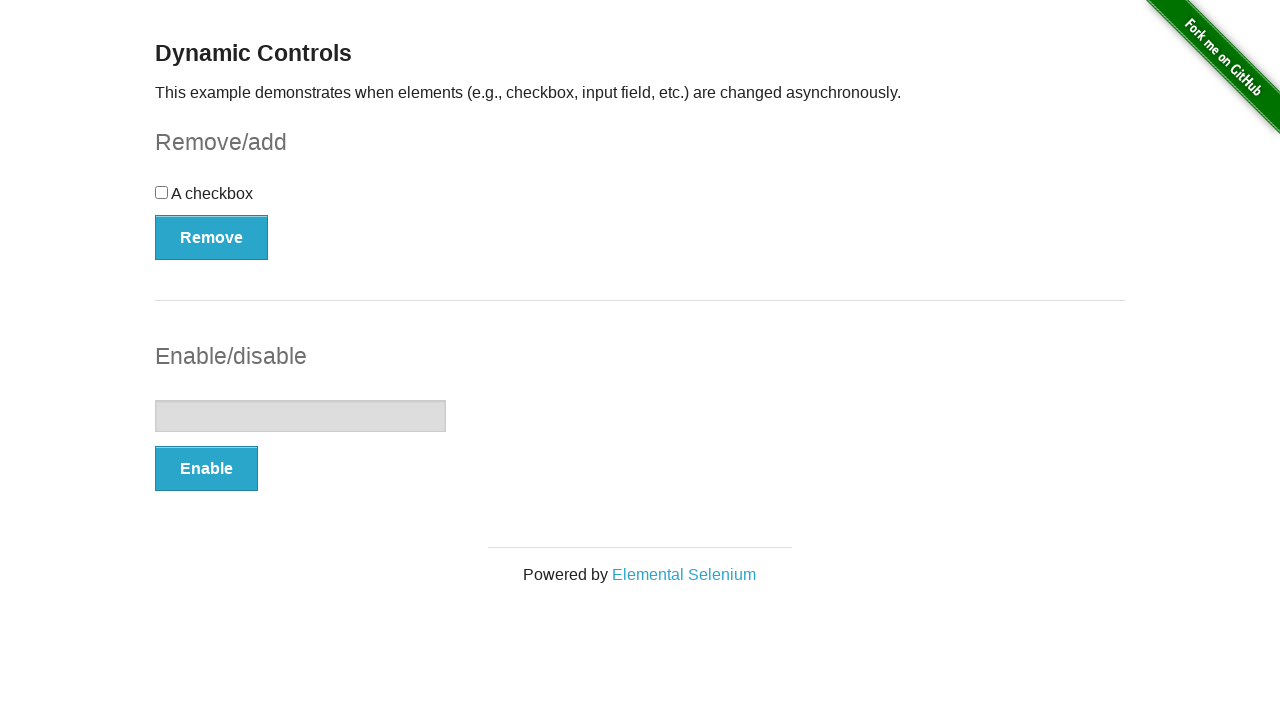

Clicked the Enable button at (206, 469) on button:has-text('Enable')
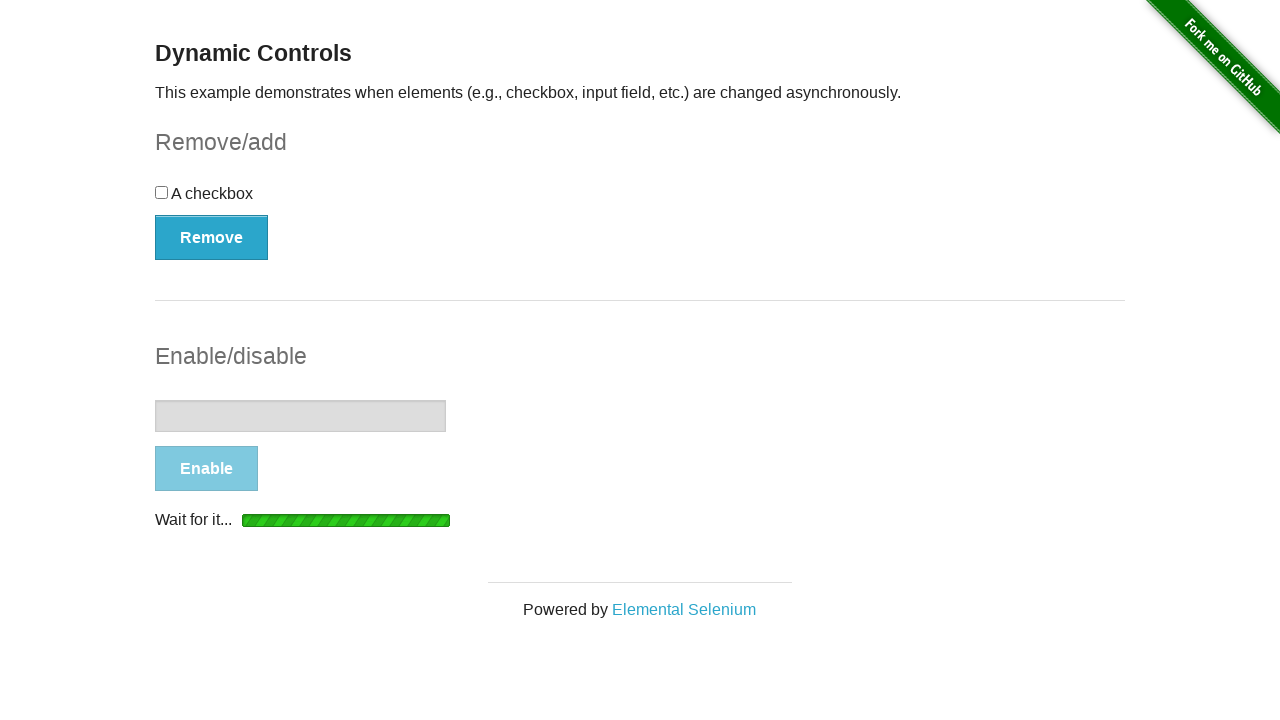

Loading indicator appeared
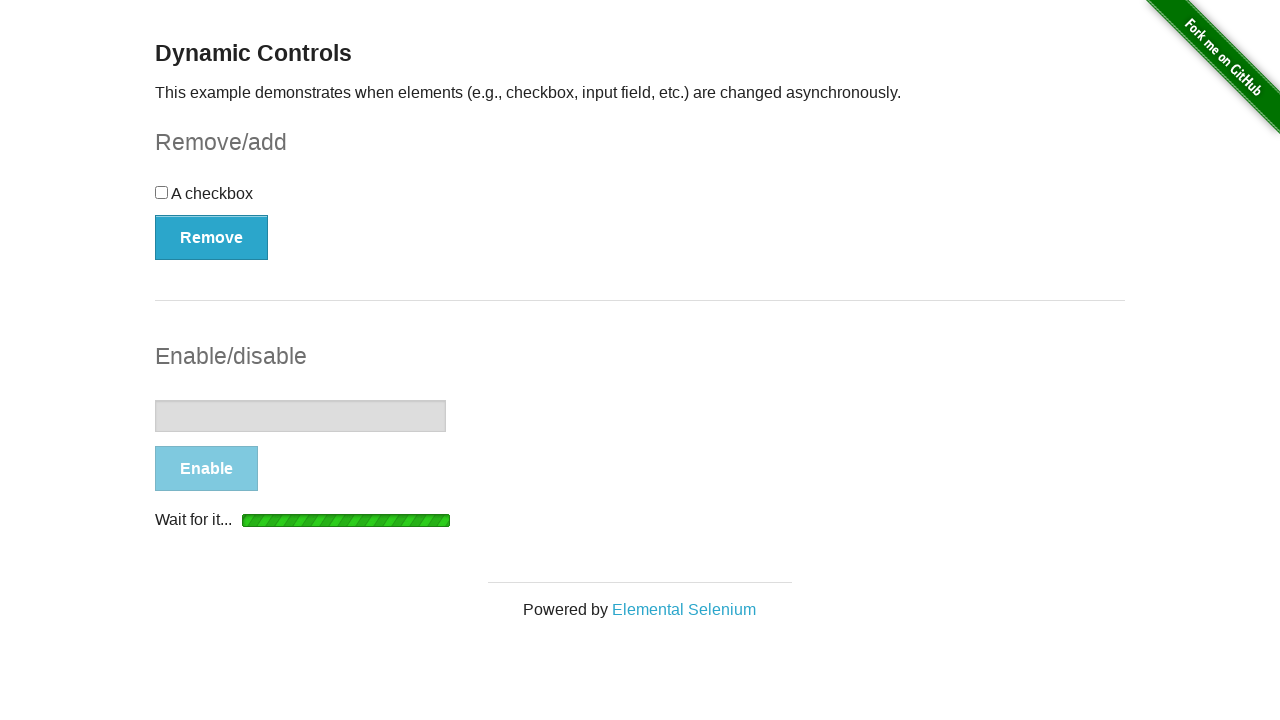

Text field became visible
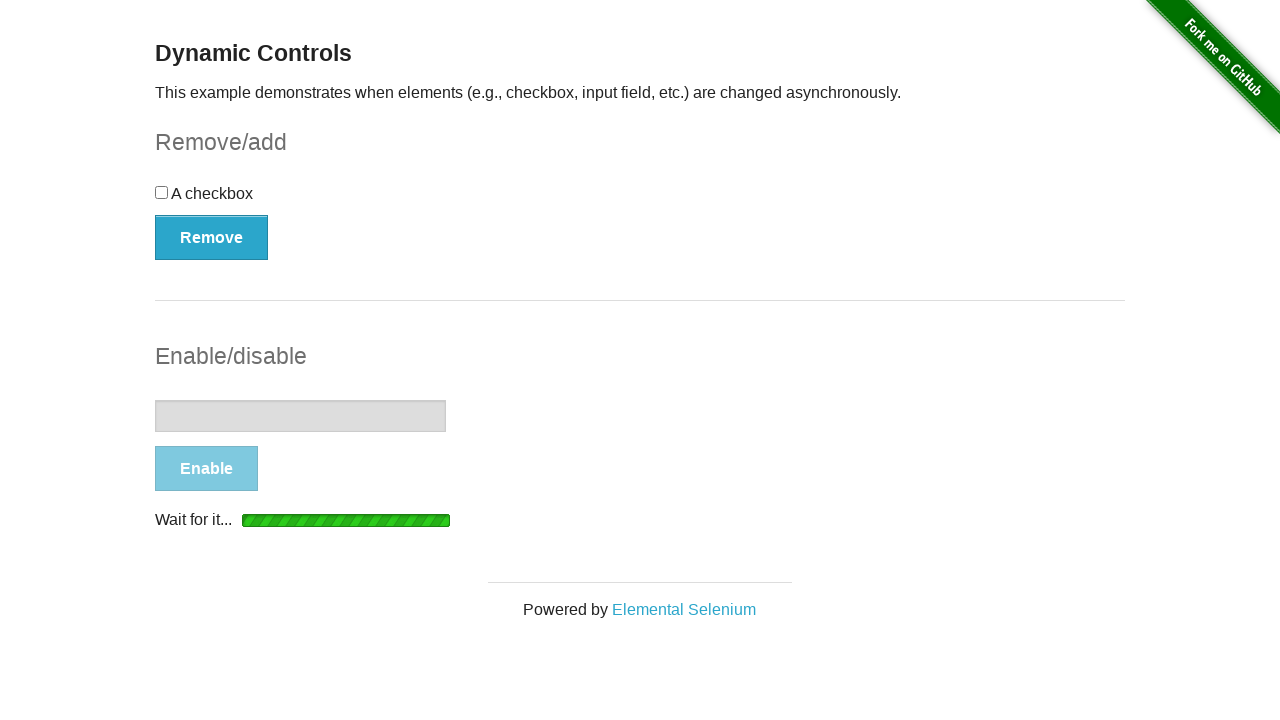

Text input field is now enabled
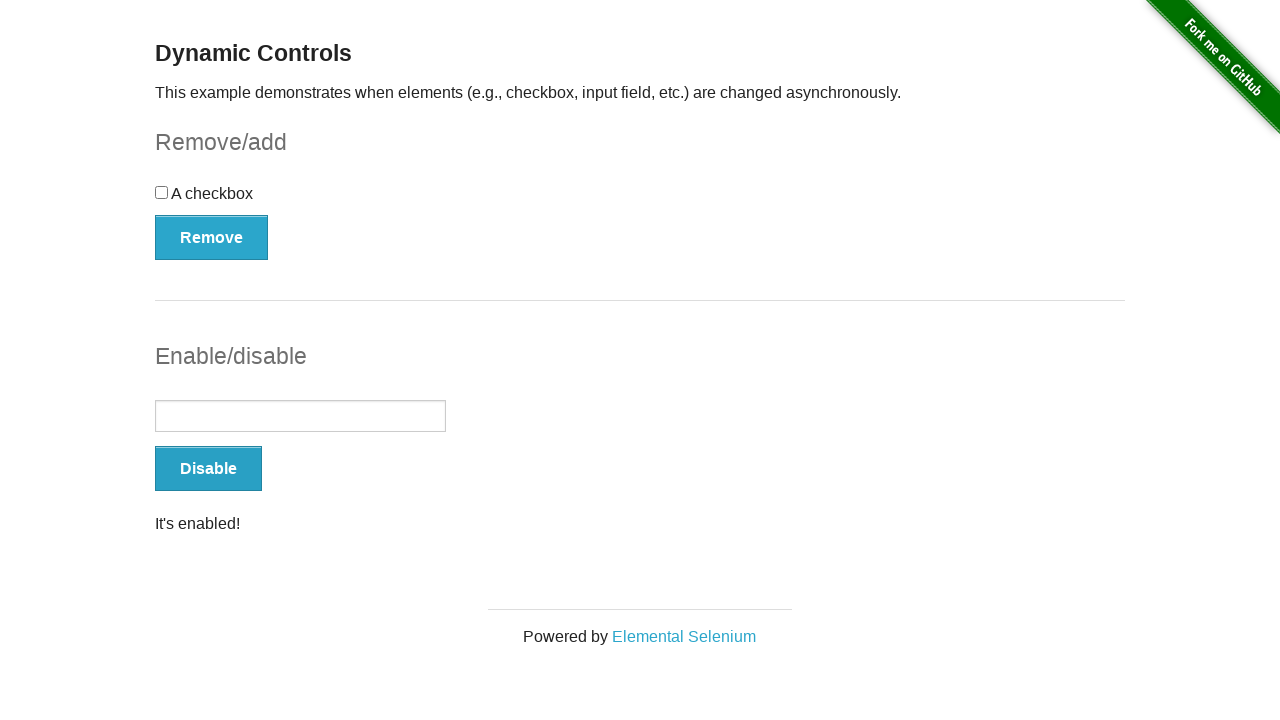

Verified that text field is enabled
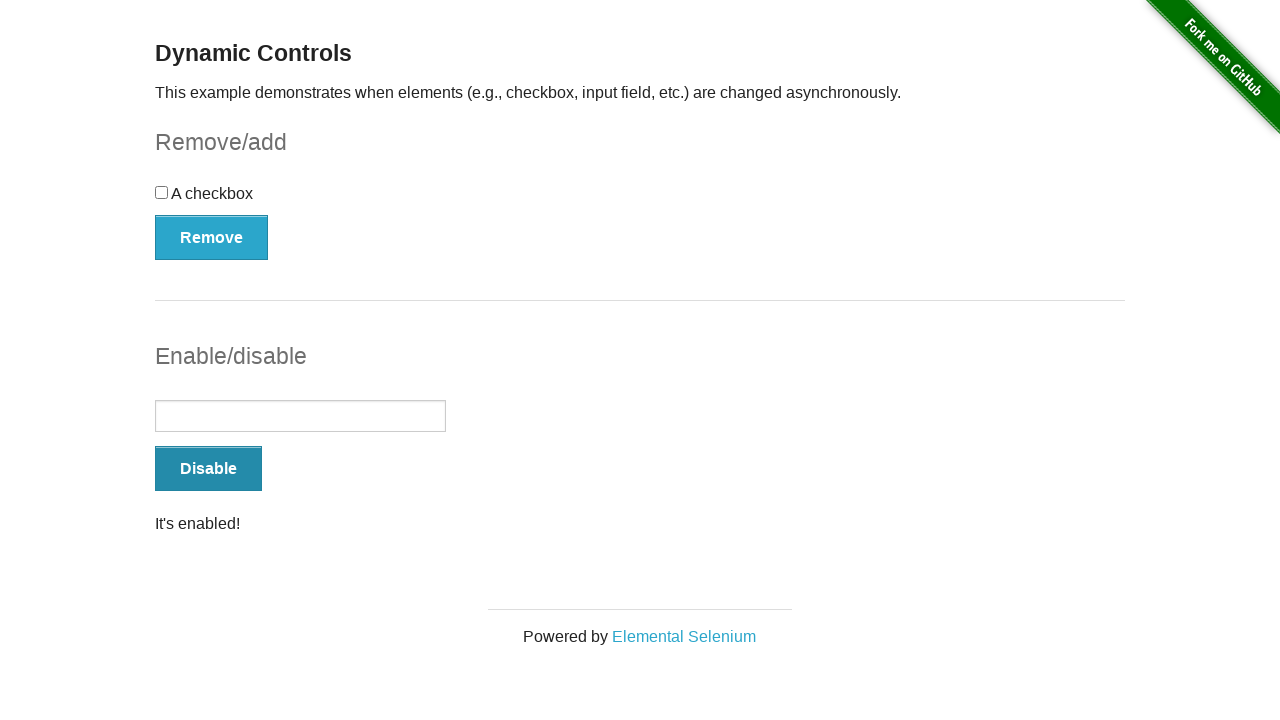

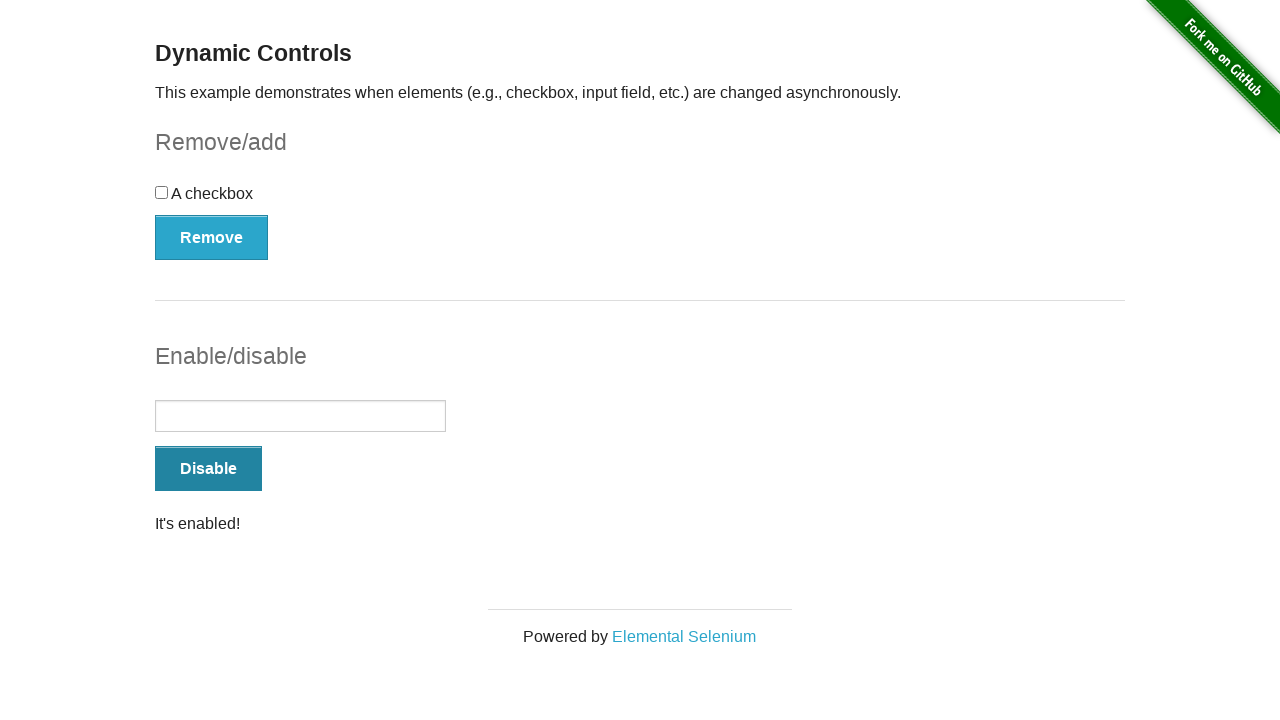